Tests keyboard actions on a registration form by entering text with shift key, copying and pasting content between fields, and navigating with tab key

Starting URL: https://demo.automationtesting.in/Register.html

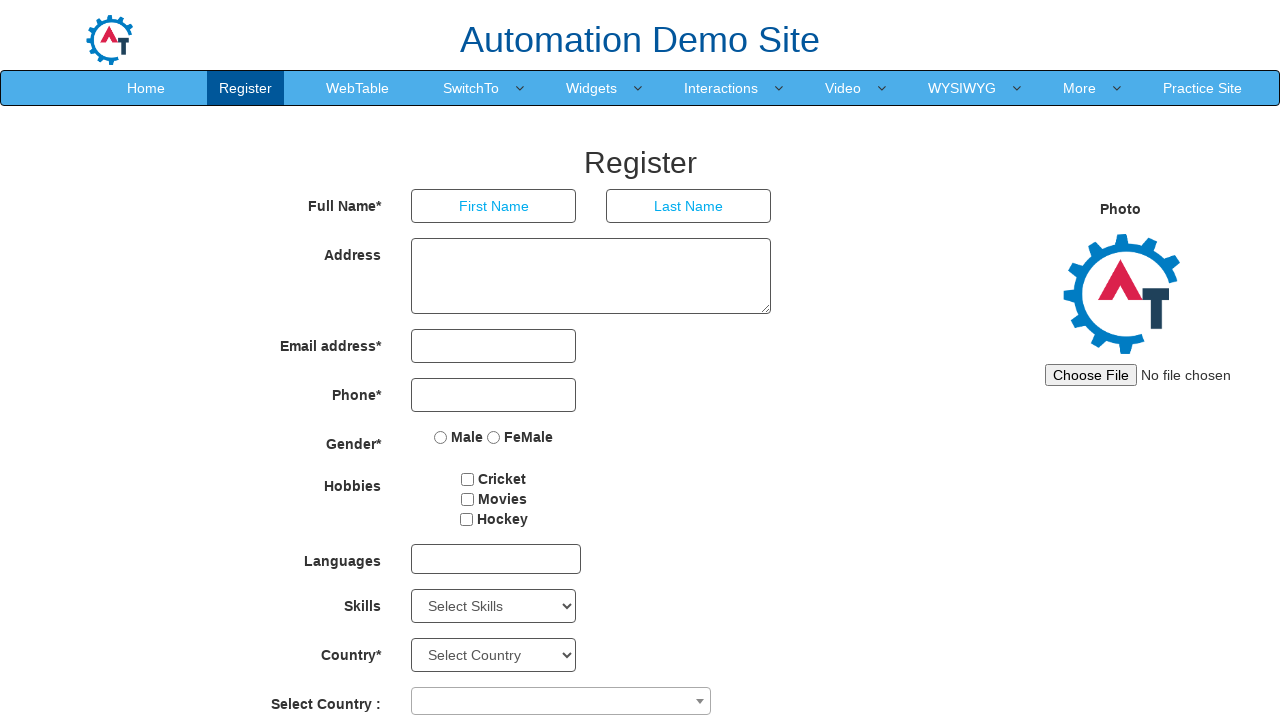

Clicked on First Name field at (494, 206) on xpath=//input[@placeholder='First Name']
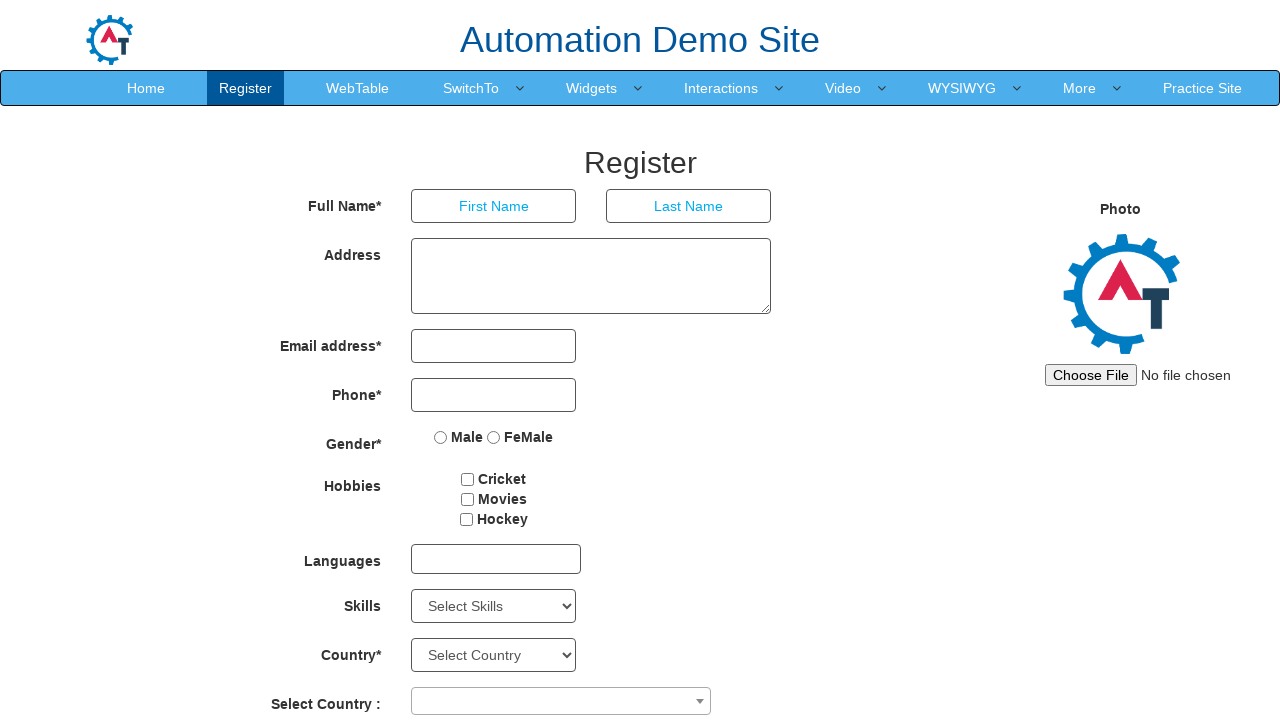

Pressed Shift key down
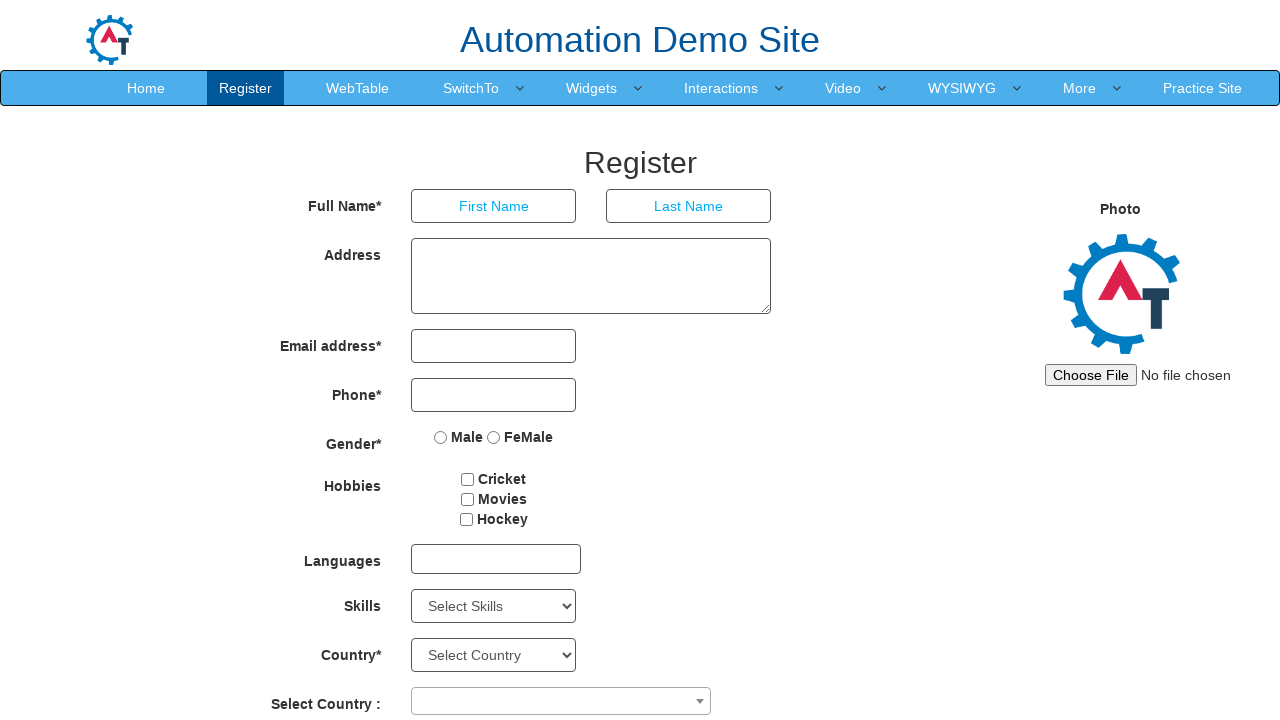

Typed 'rakesh' with Shift key held (uppercase entry)
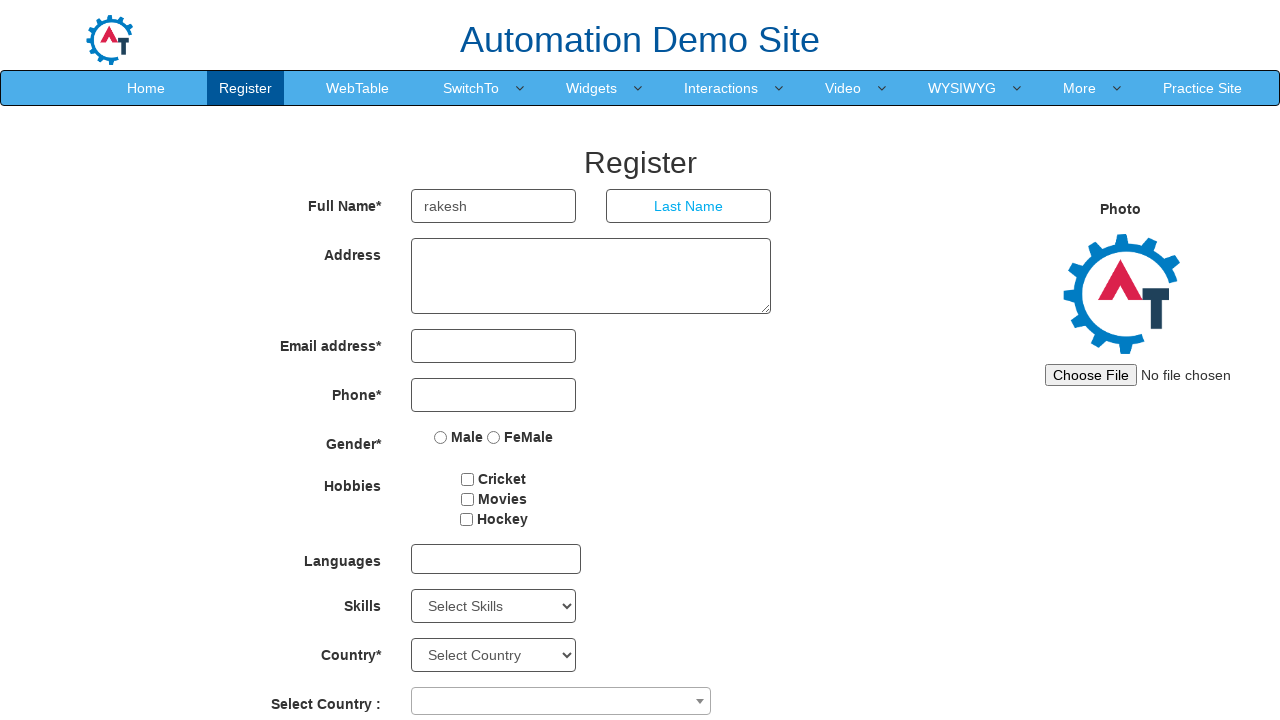

Released Shift key
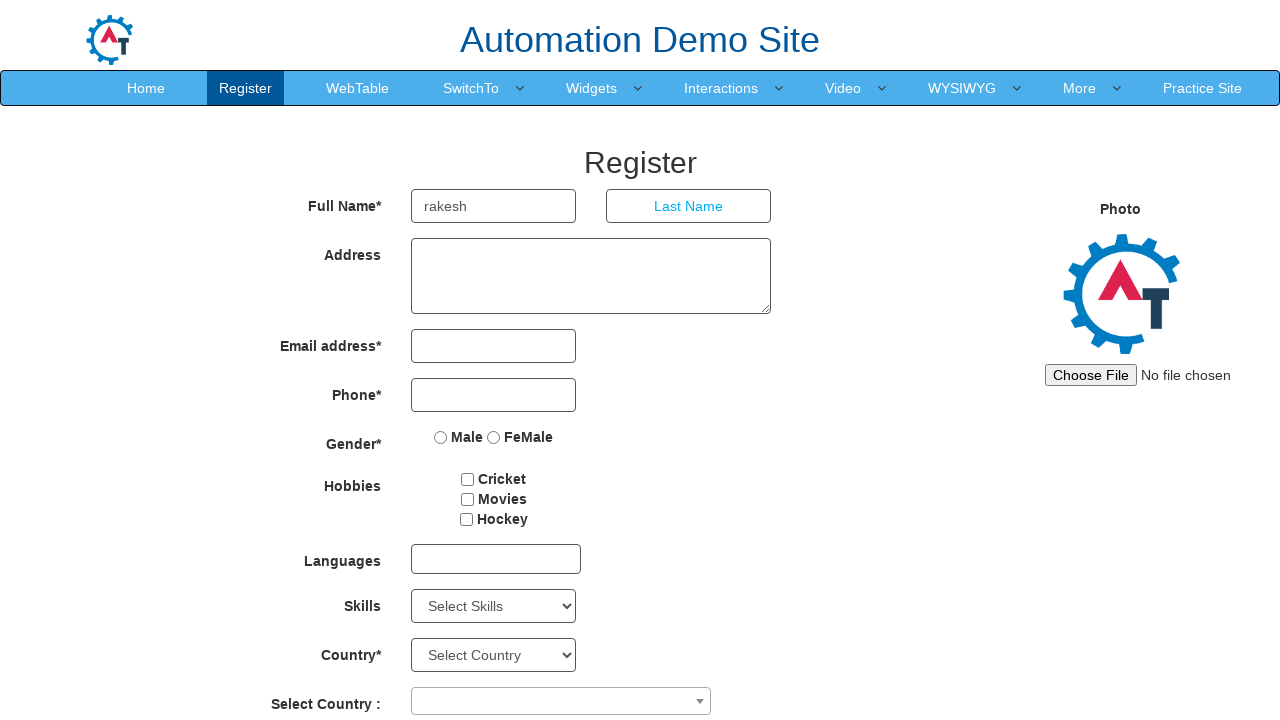

Pressed Control key down
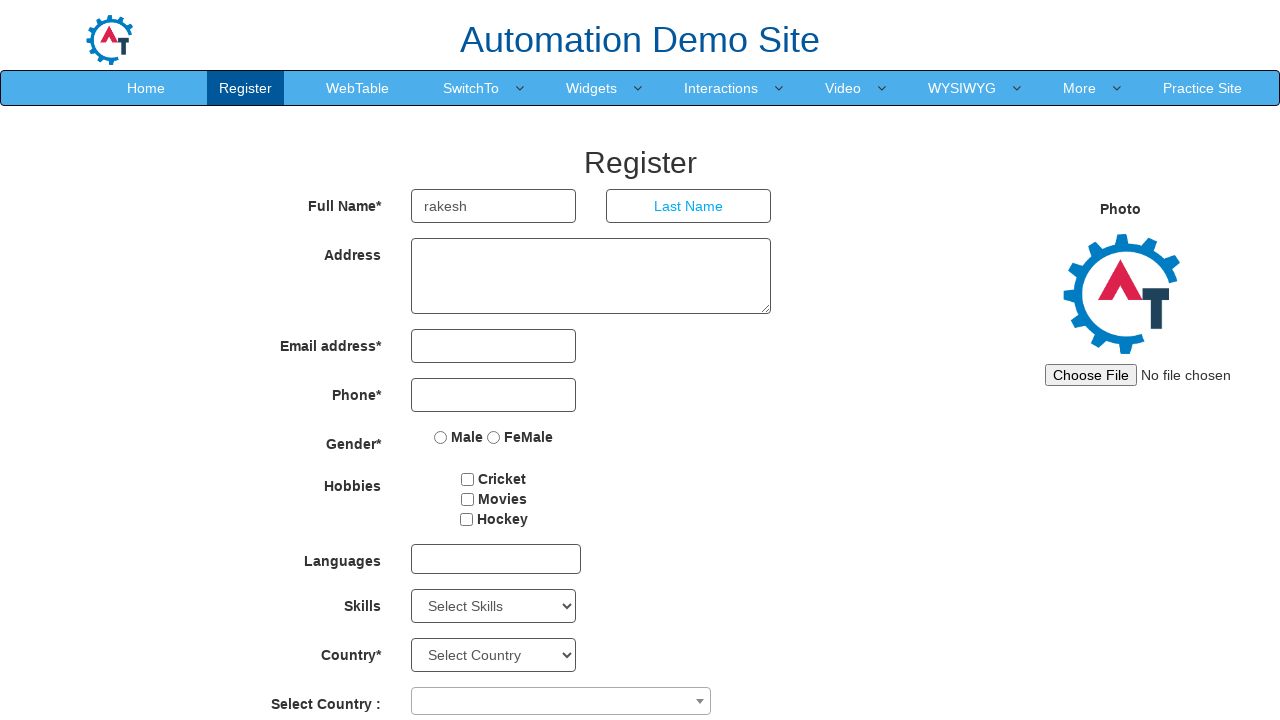

Pressed 'a' to select all text (Ctrl+A)
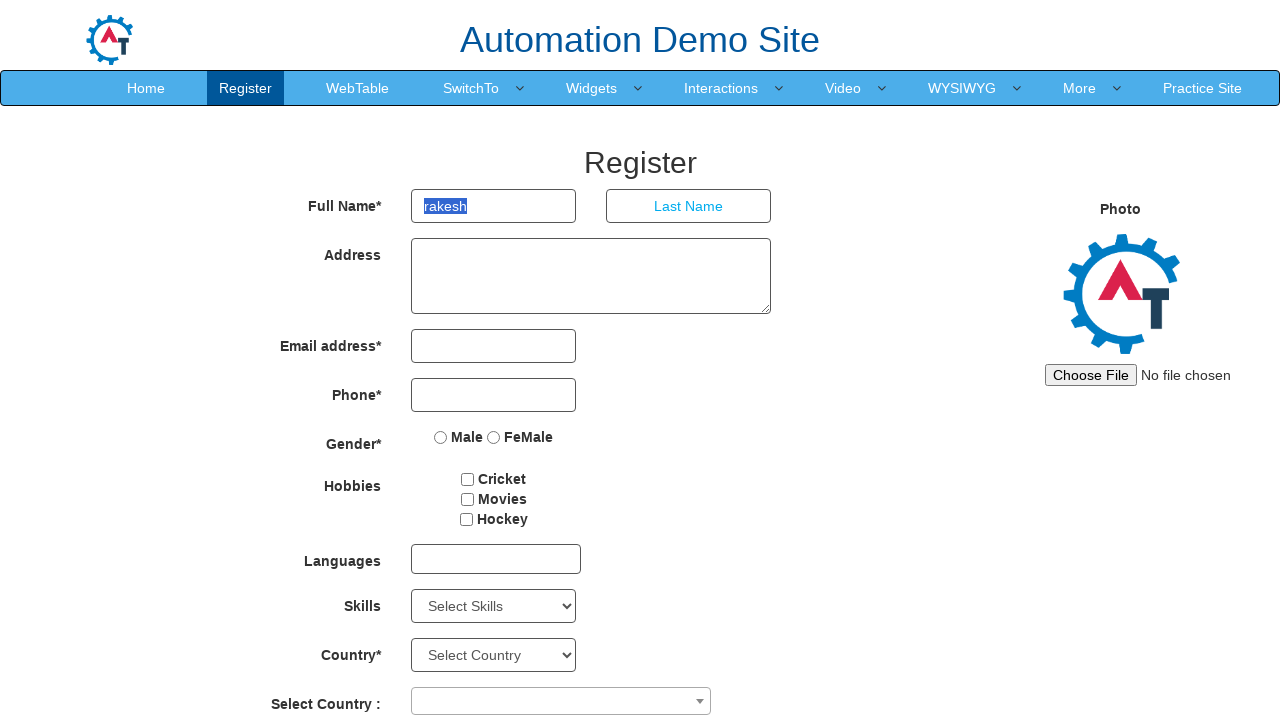

Released Control key
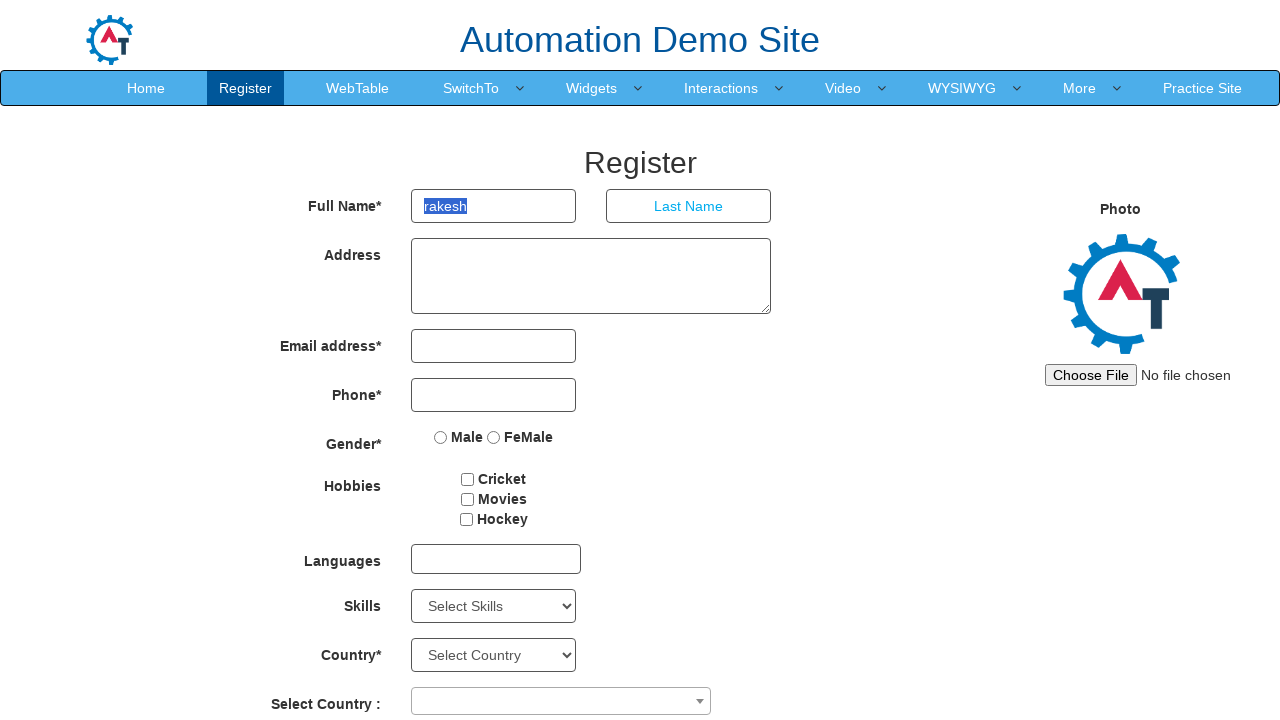

Pressed Control key down
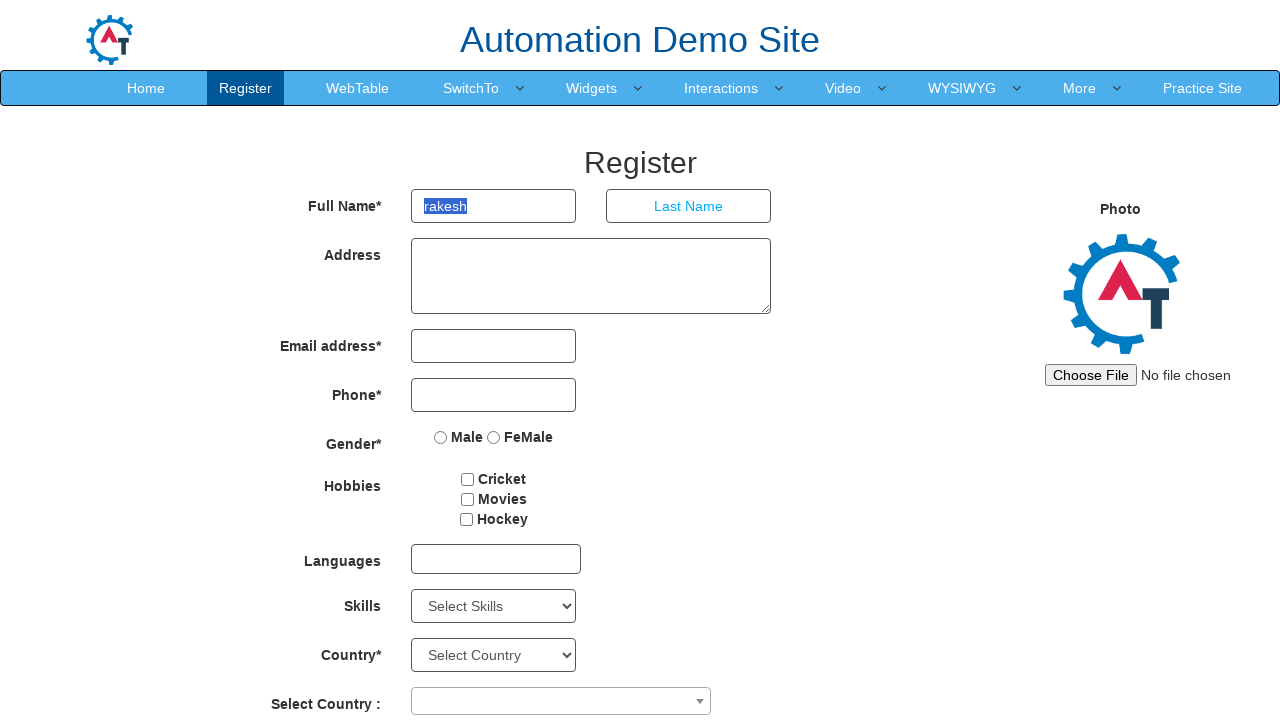

Pressed 'c' to copy selected text (Ctrl+C)
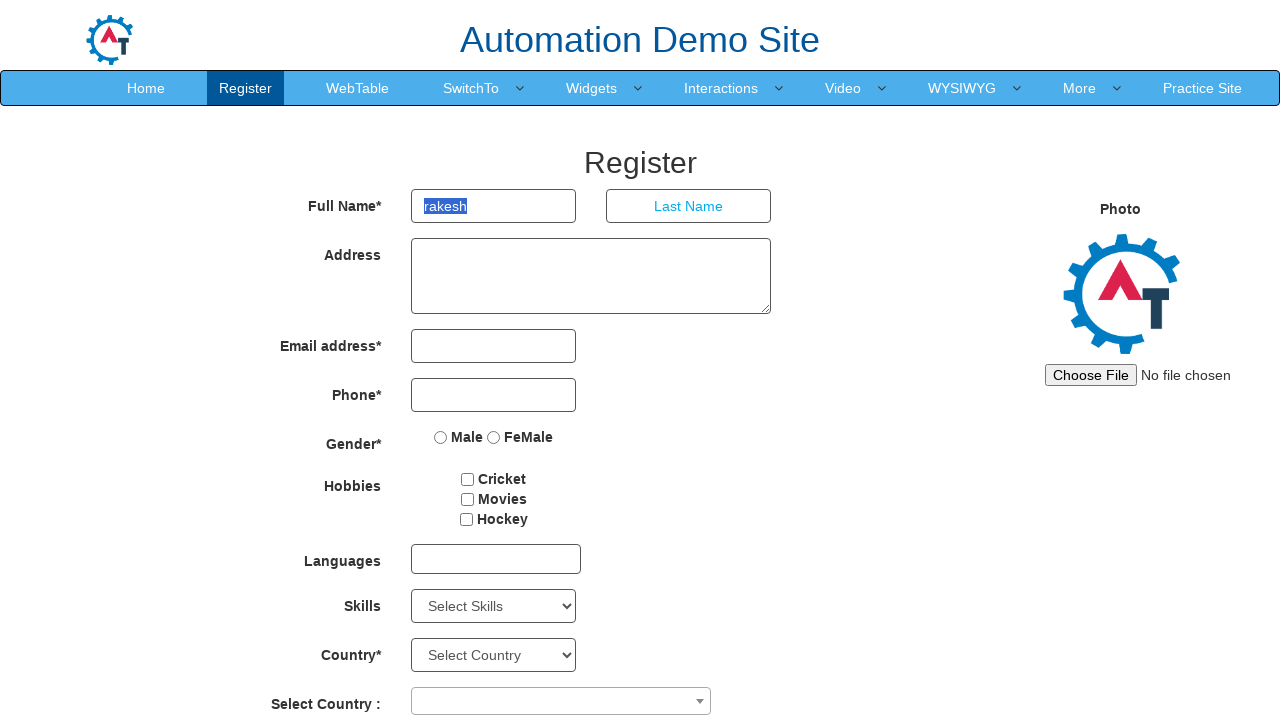

Released Control key
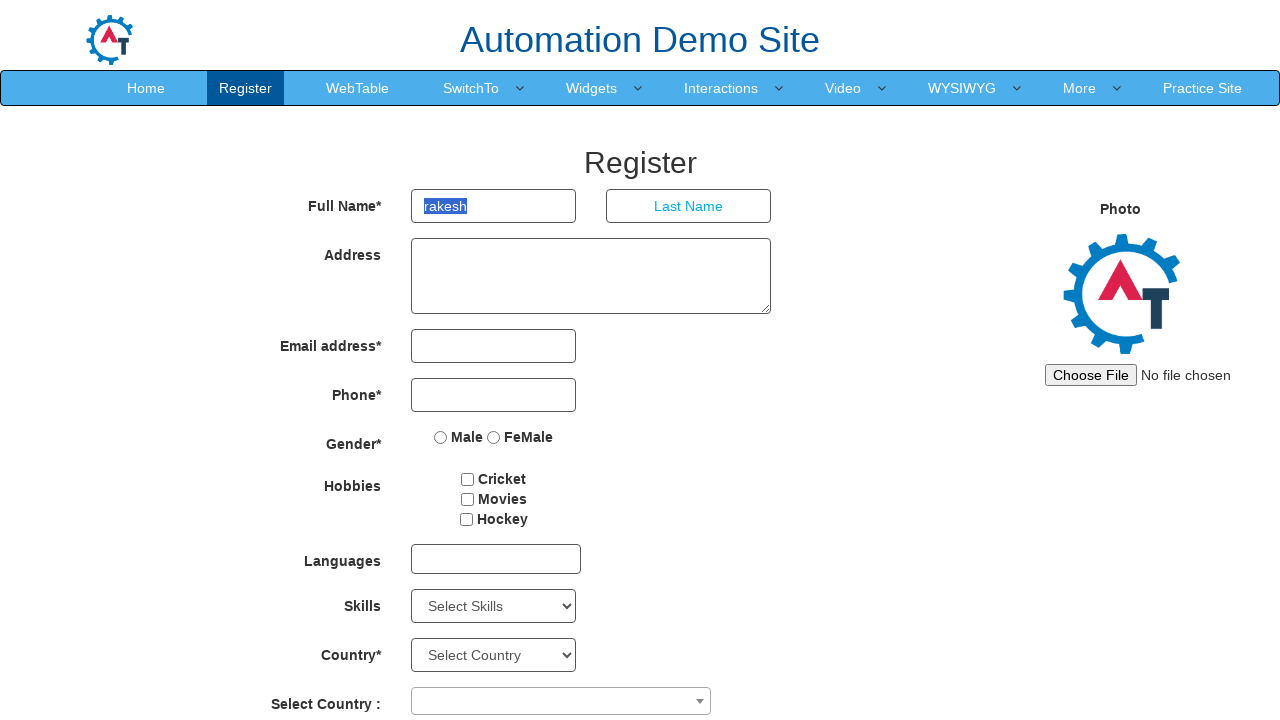

Pressed Tab key to navigate to next field
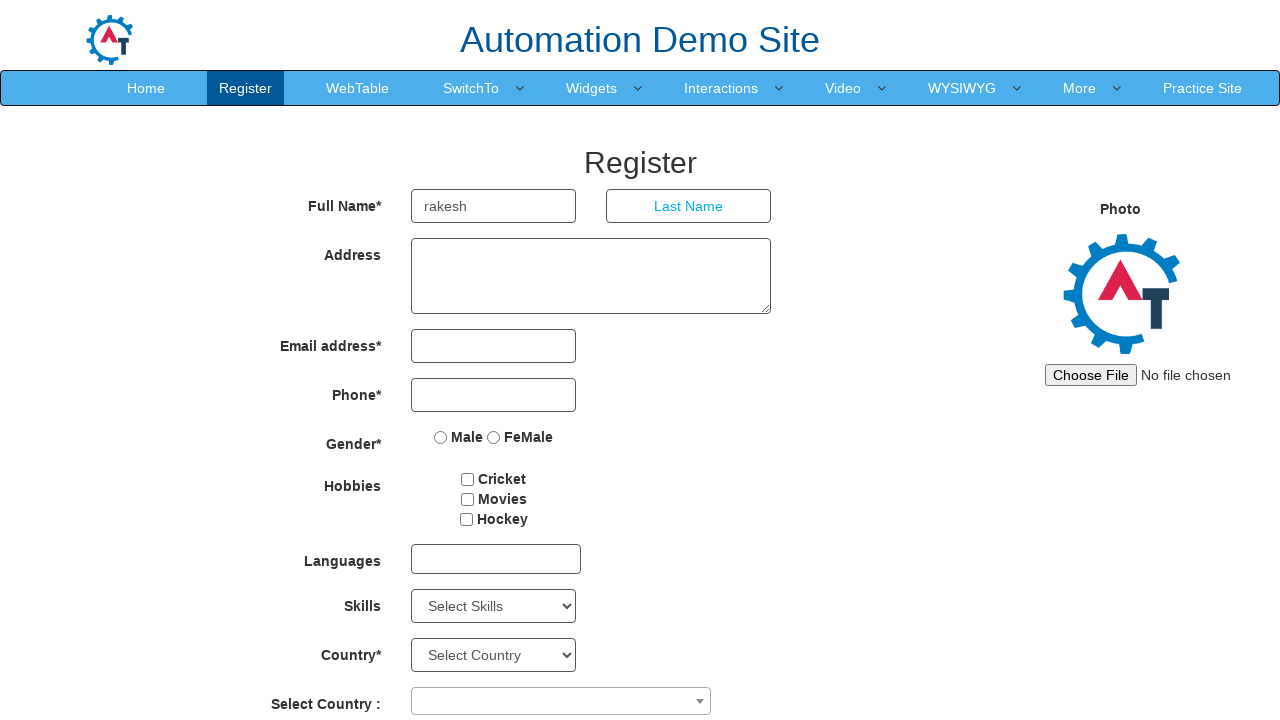

Pressed Control key down
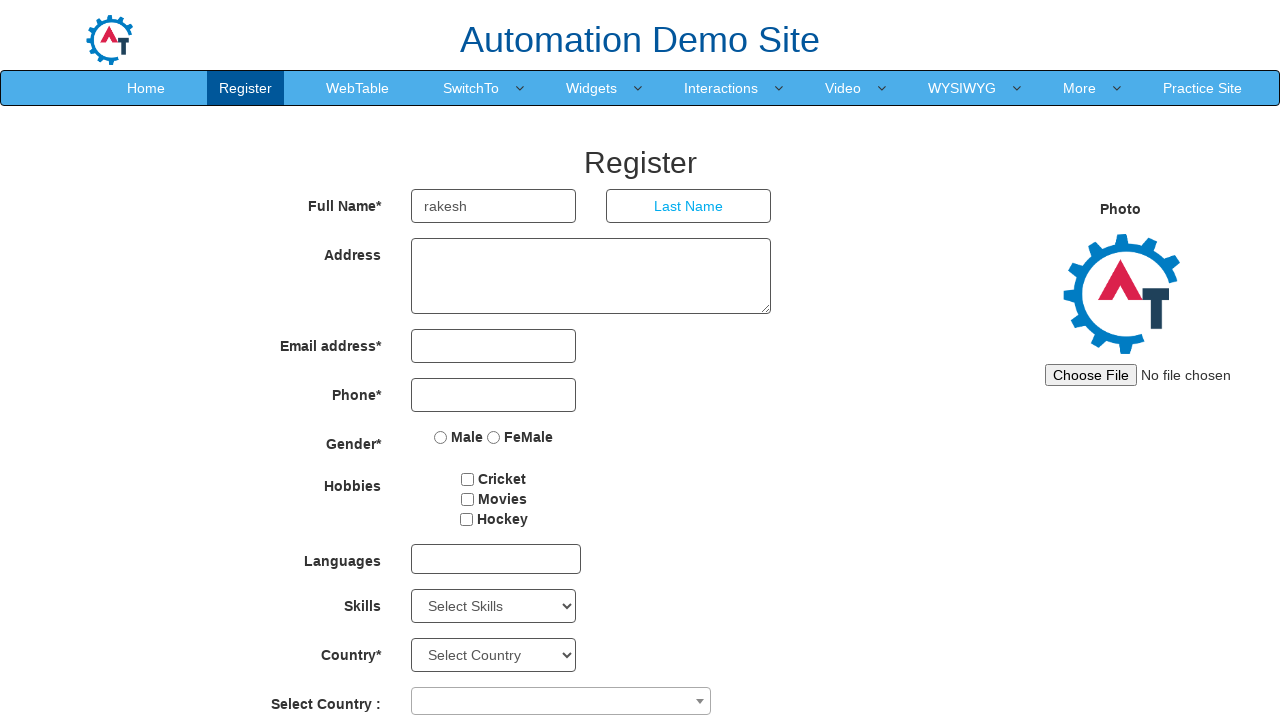

Pressed 'v' to paste copied text (Ctrl+V)
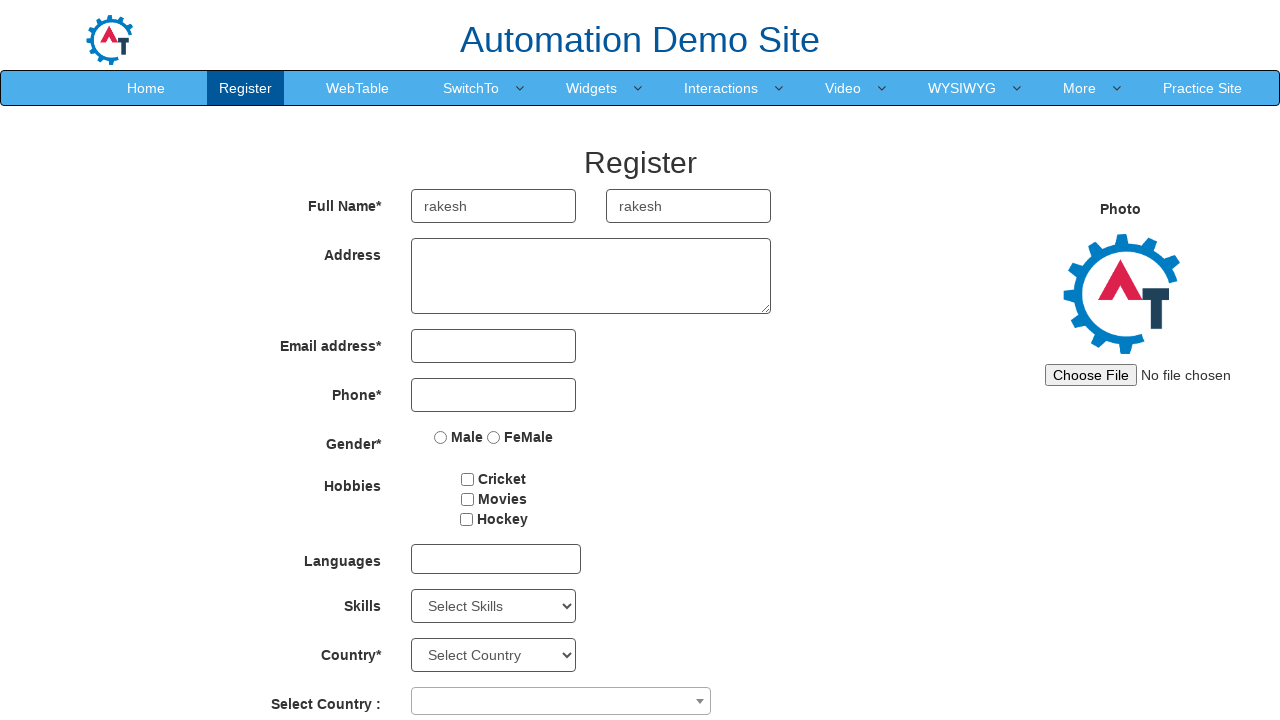

Released Control key
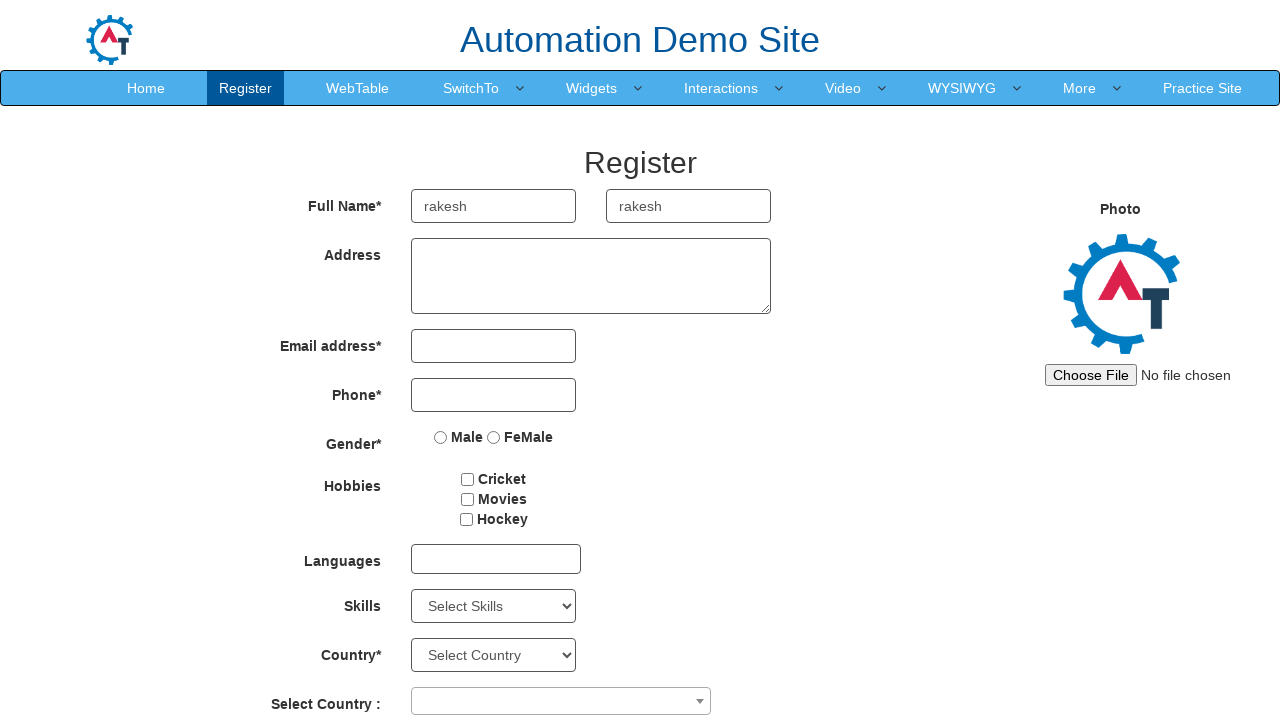

Pressed Tab key to navigate to next field
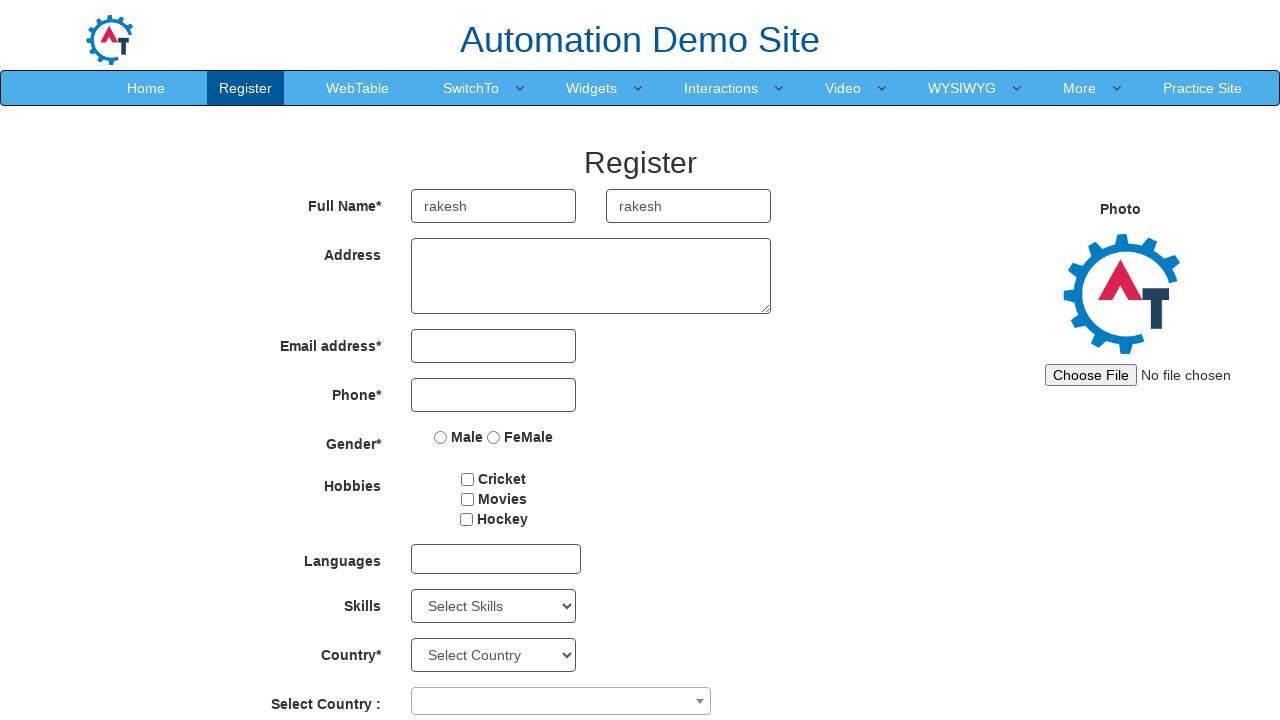

Typed 'sadad' in the current field
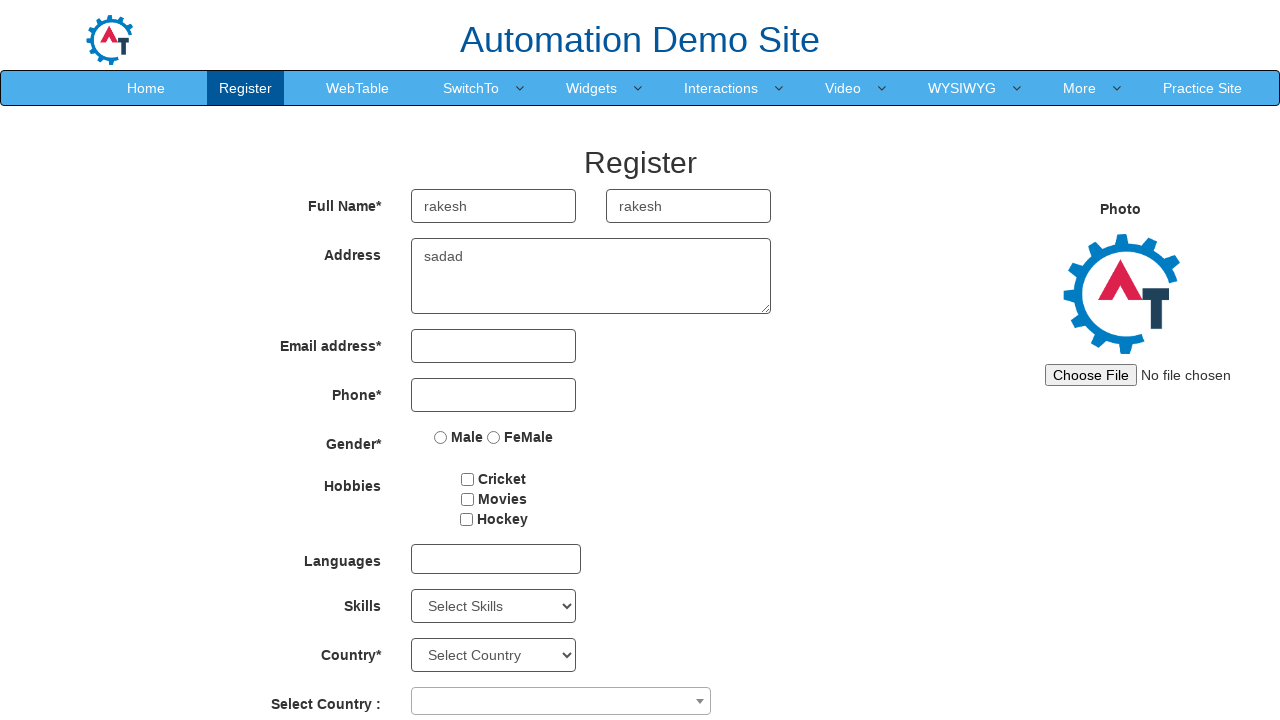

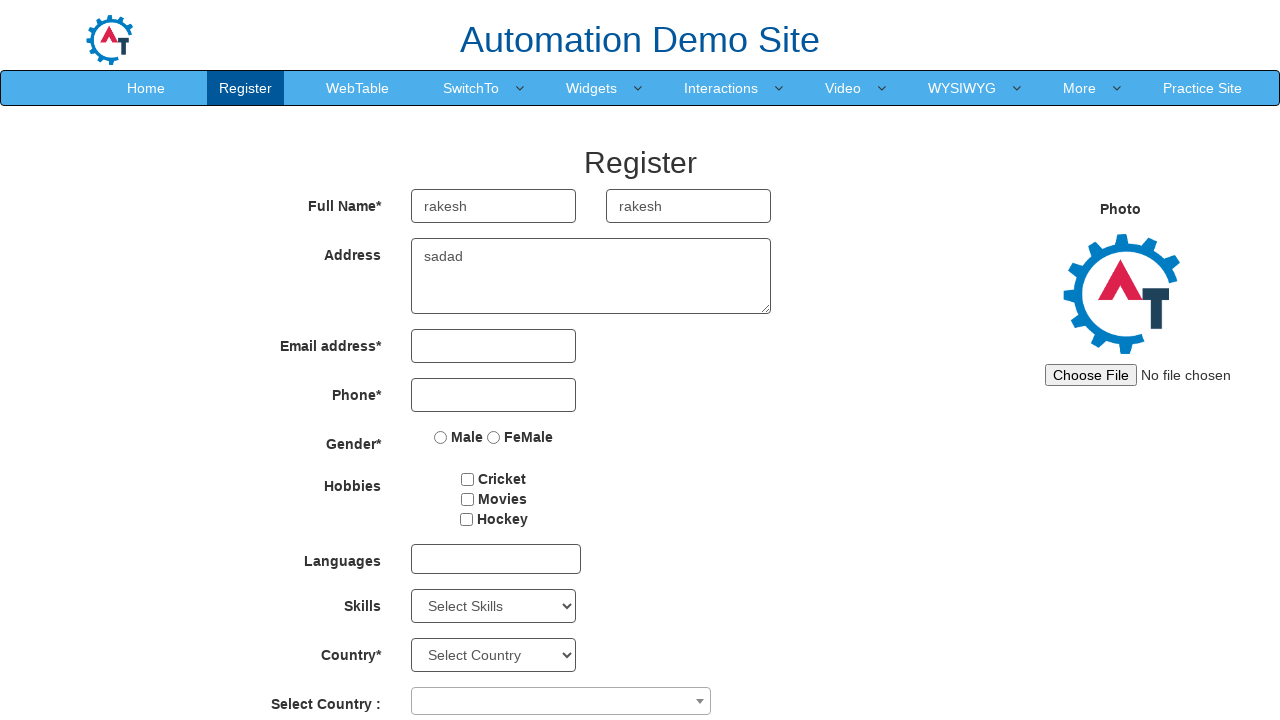